Tests a registration form by filling in first name, last name, and email fields, then submitting and verifying the success message

Starting URL: http://suninjuly.github.io/registration1.html

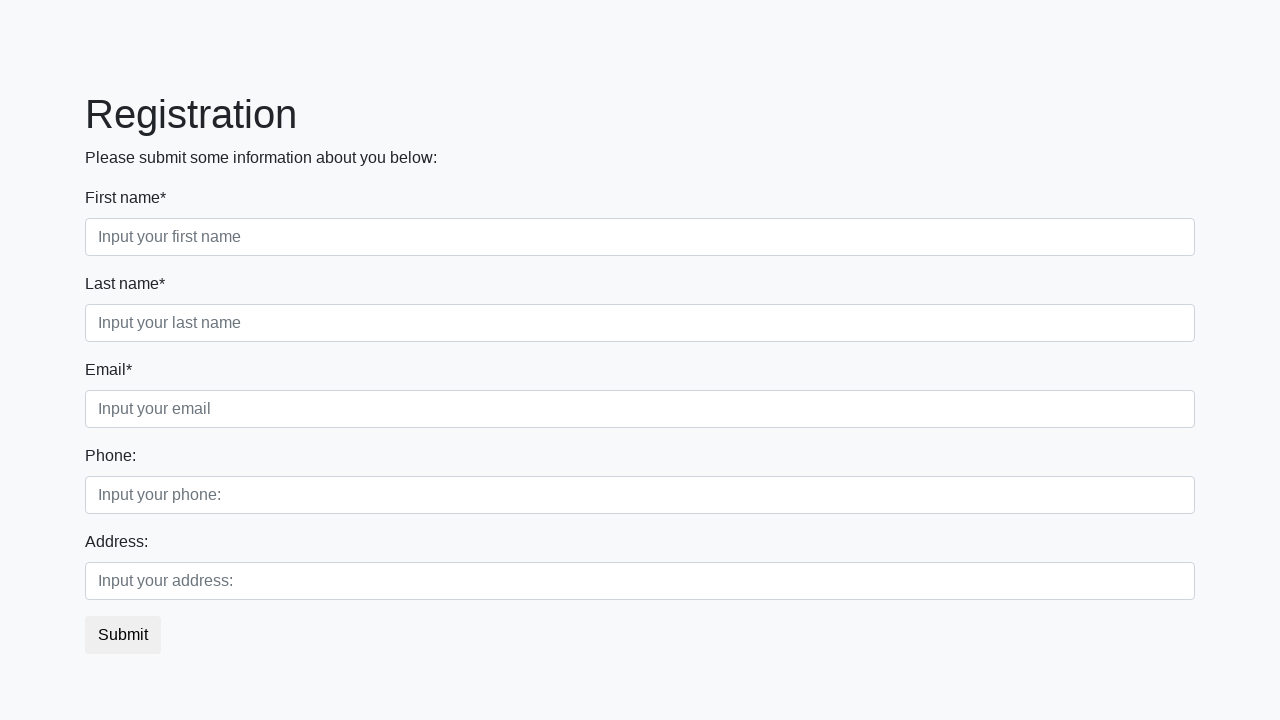

Filled first name field with 'Denis' on form div div:nth-child(1) input
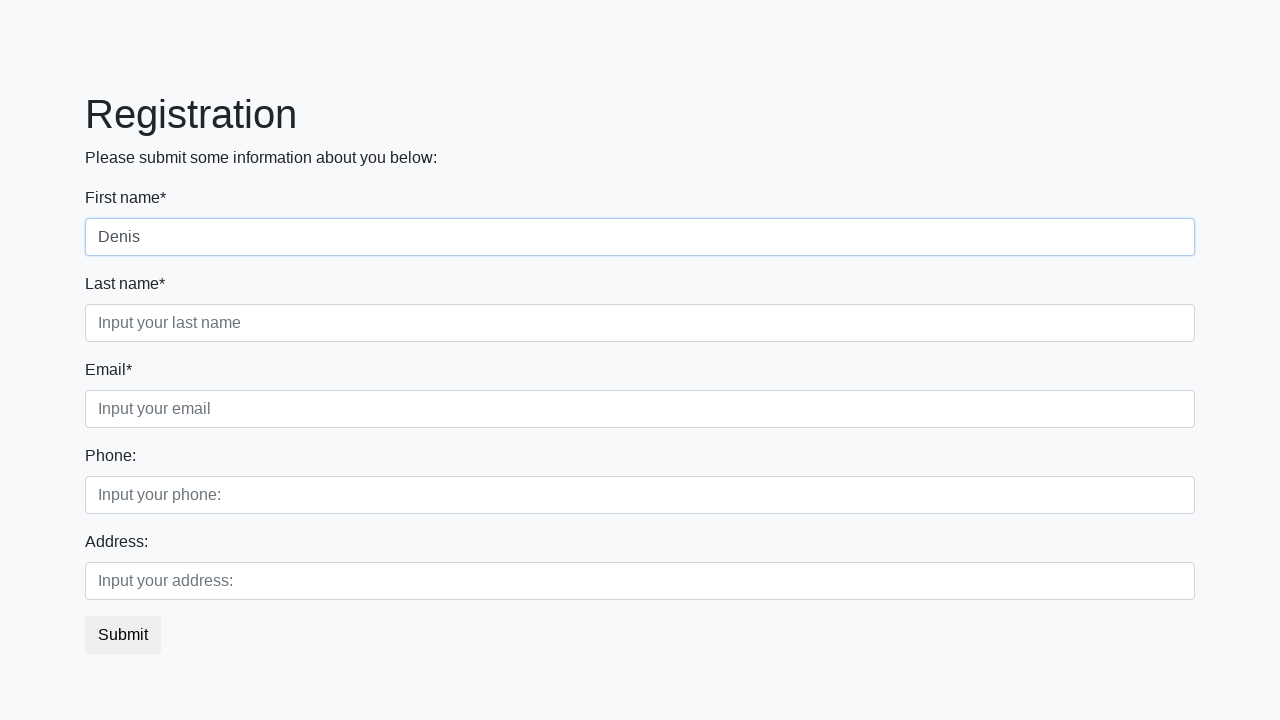

Filled last name field with 'Filitov' on form div div:nth-child(2) input
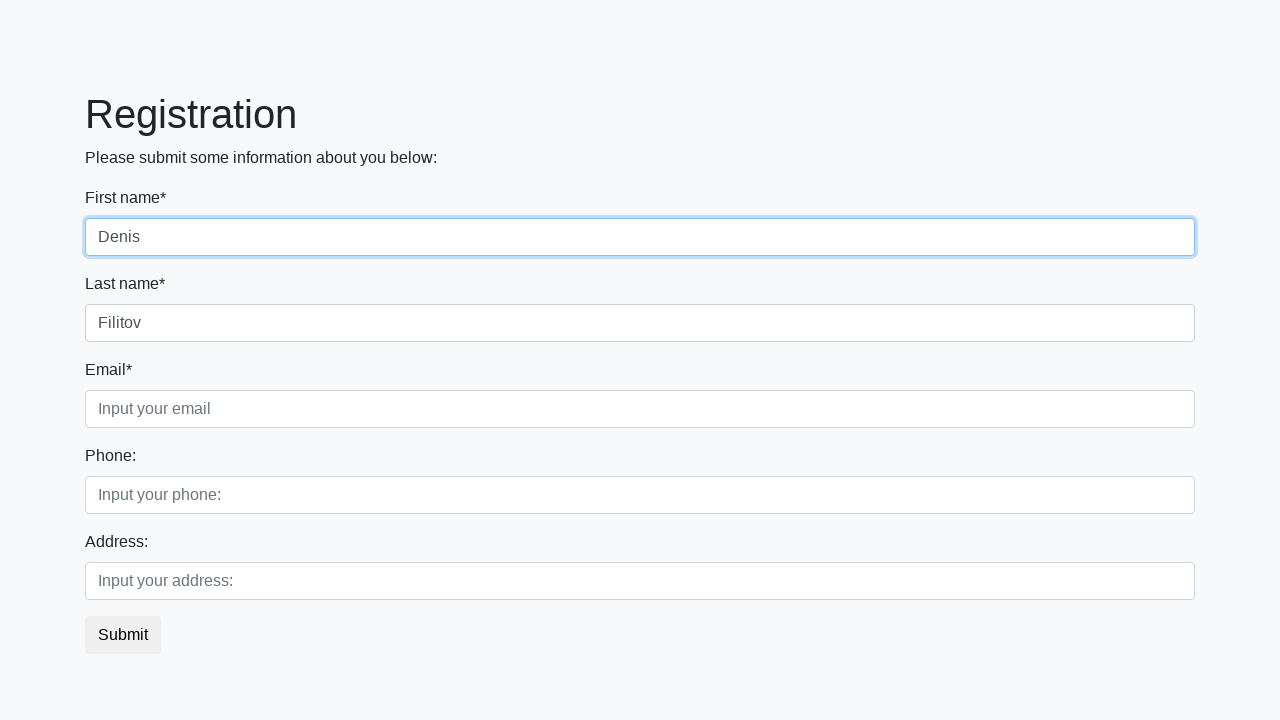

Filled email field with 'test@example.com' on form div div:nth-child(3) input
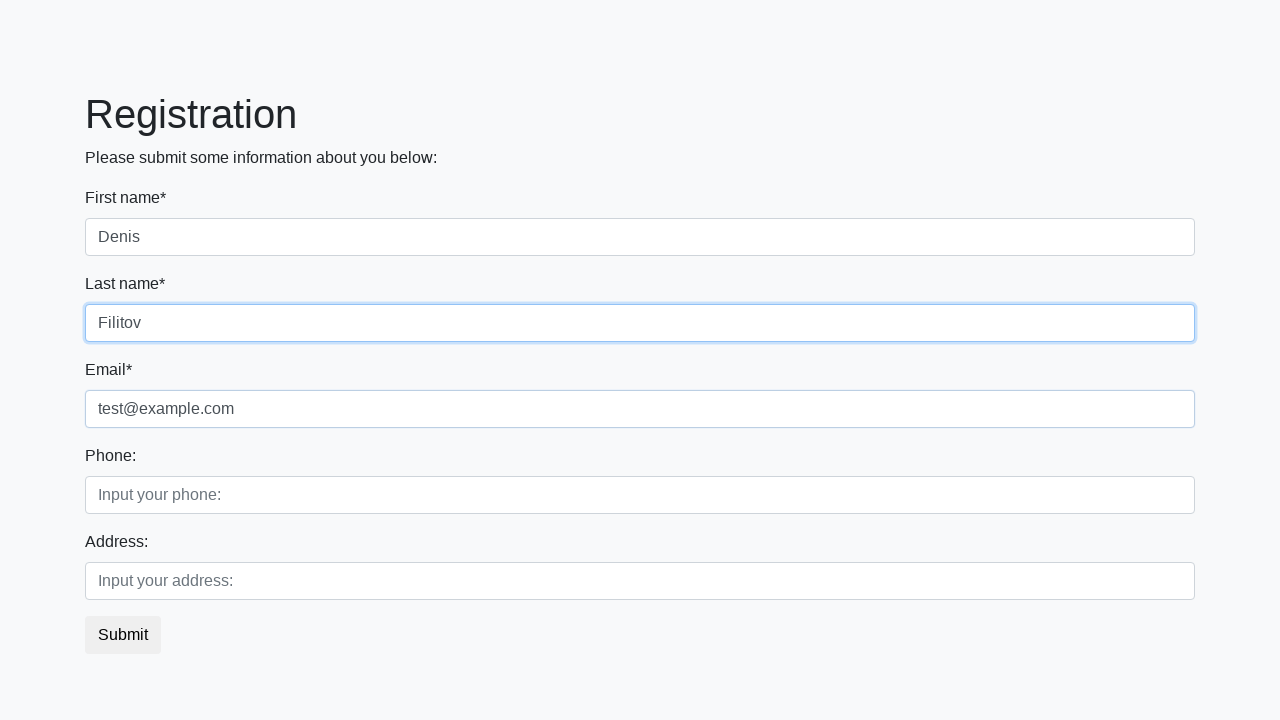

Clicked submit button to register at (123, 635) on button.btn
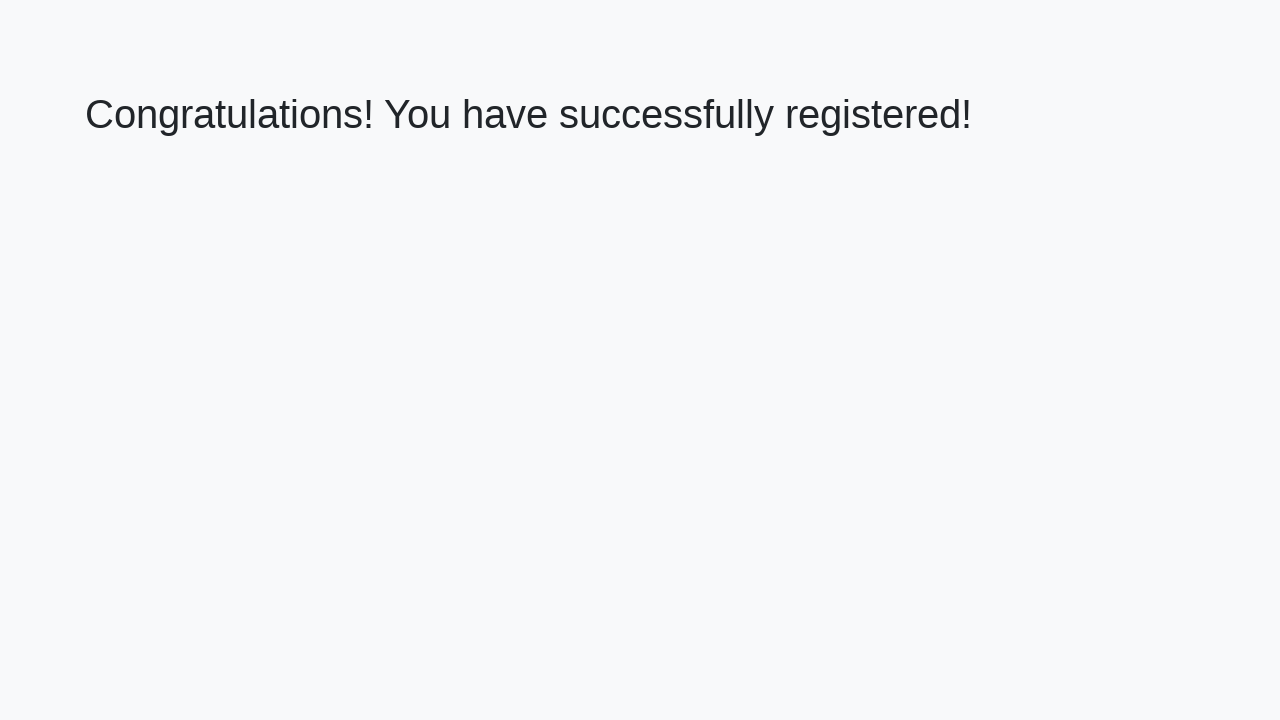

Success message appeared on page
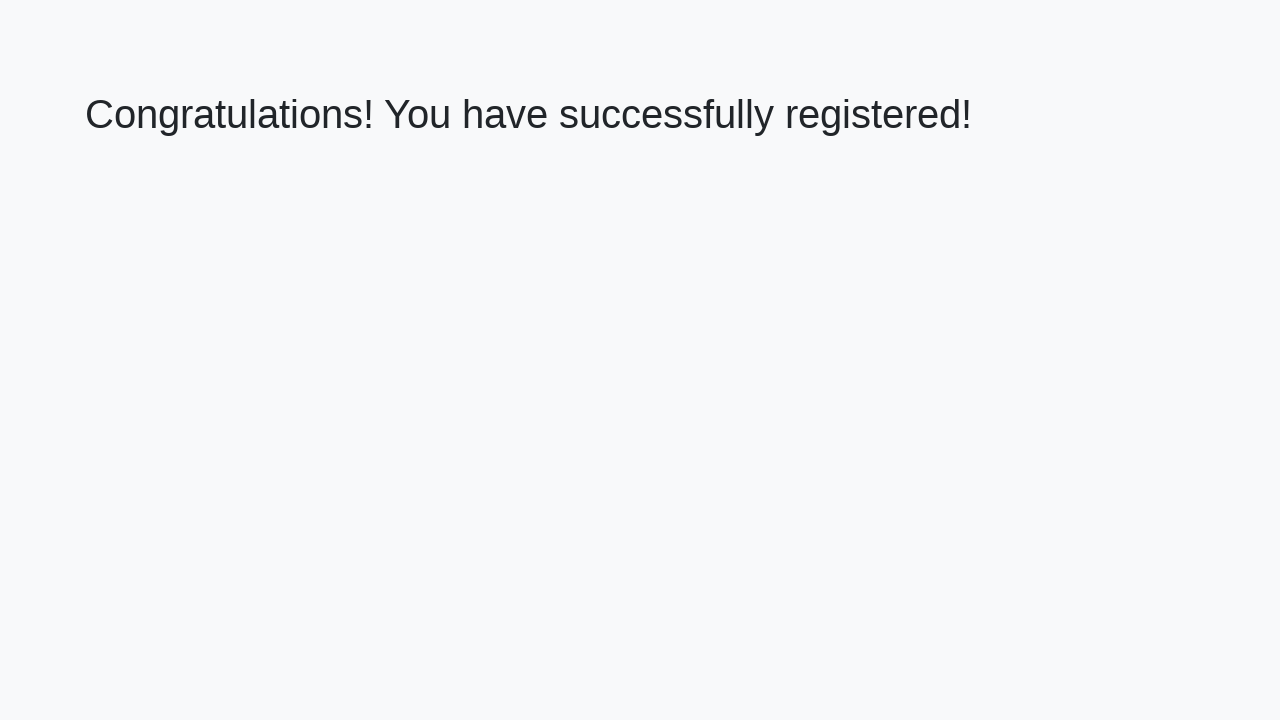

Retrieved welcome message text
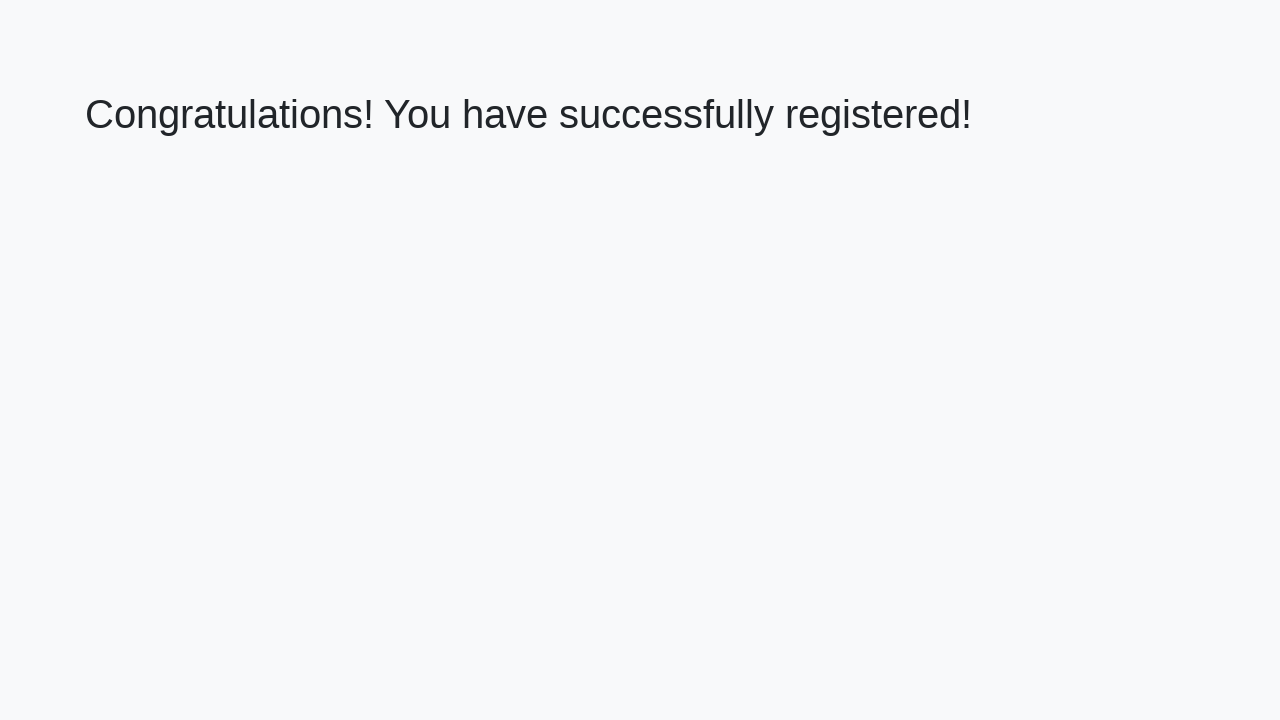

Verified success message matches expected text
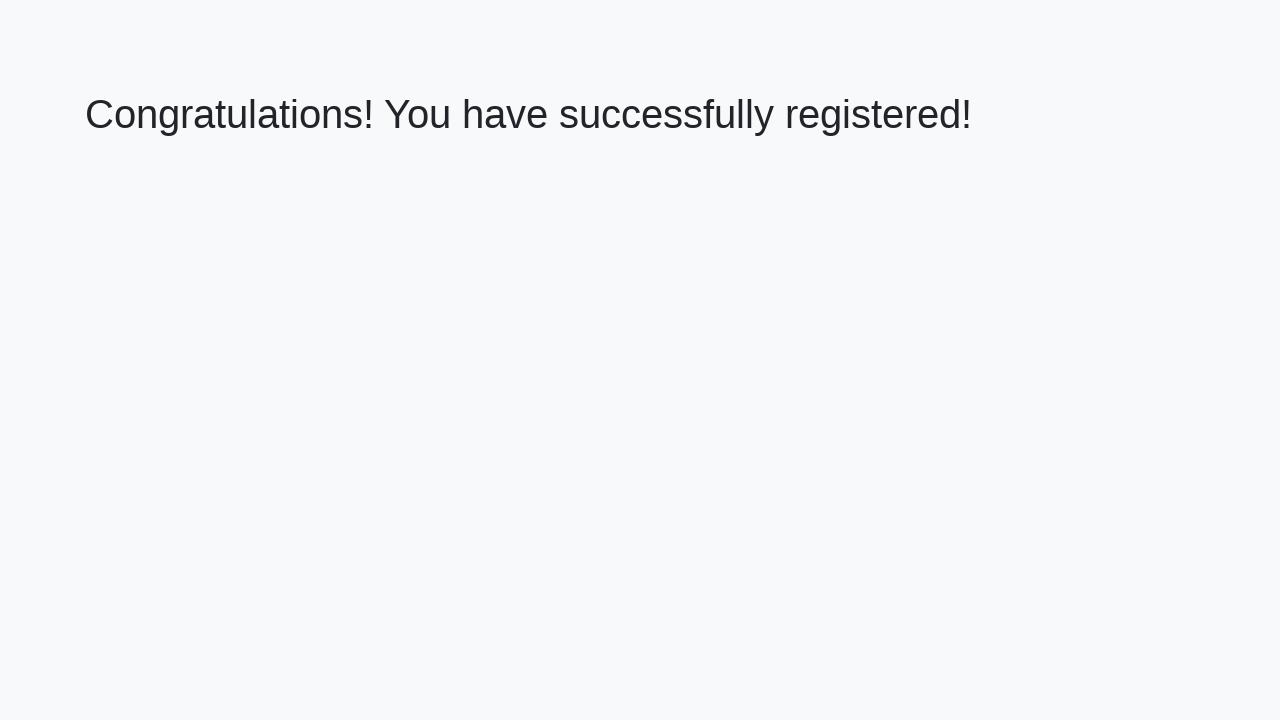

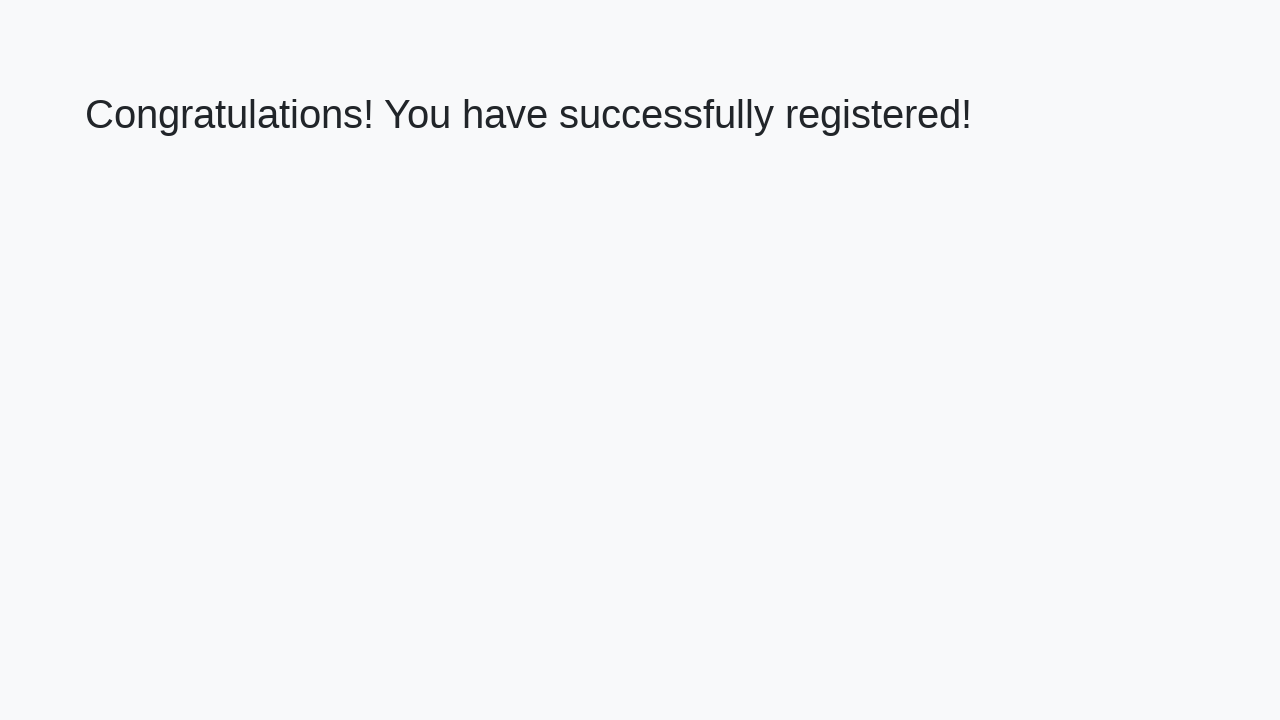